Navigates to adevsays.com and verifies that an h1 heading element is present on the page

Starting URL: https://adevsays.com

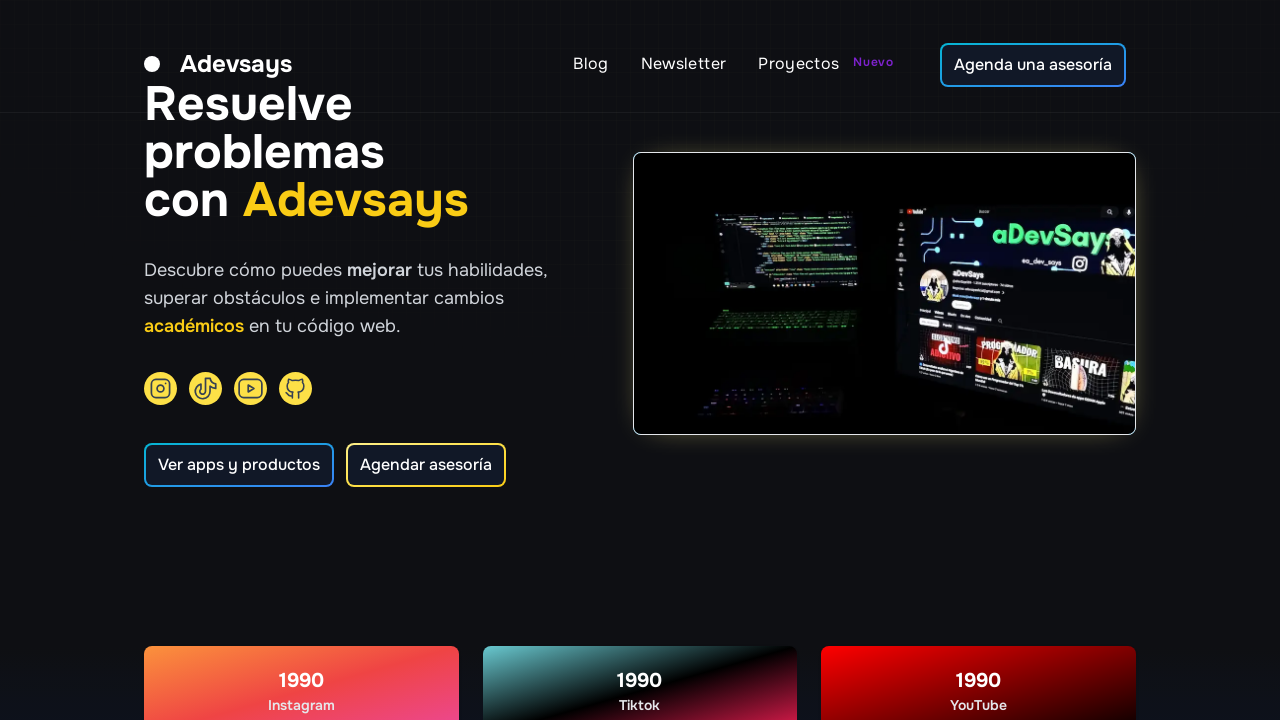

Navigated to https://adevsays.com
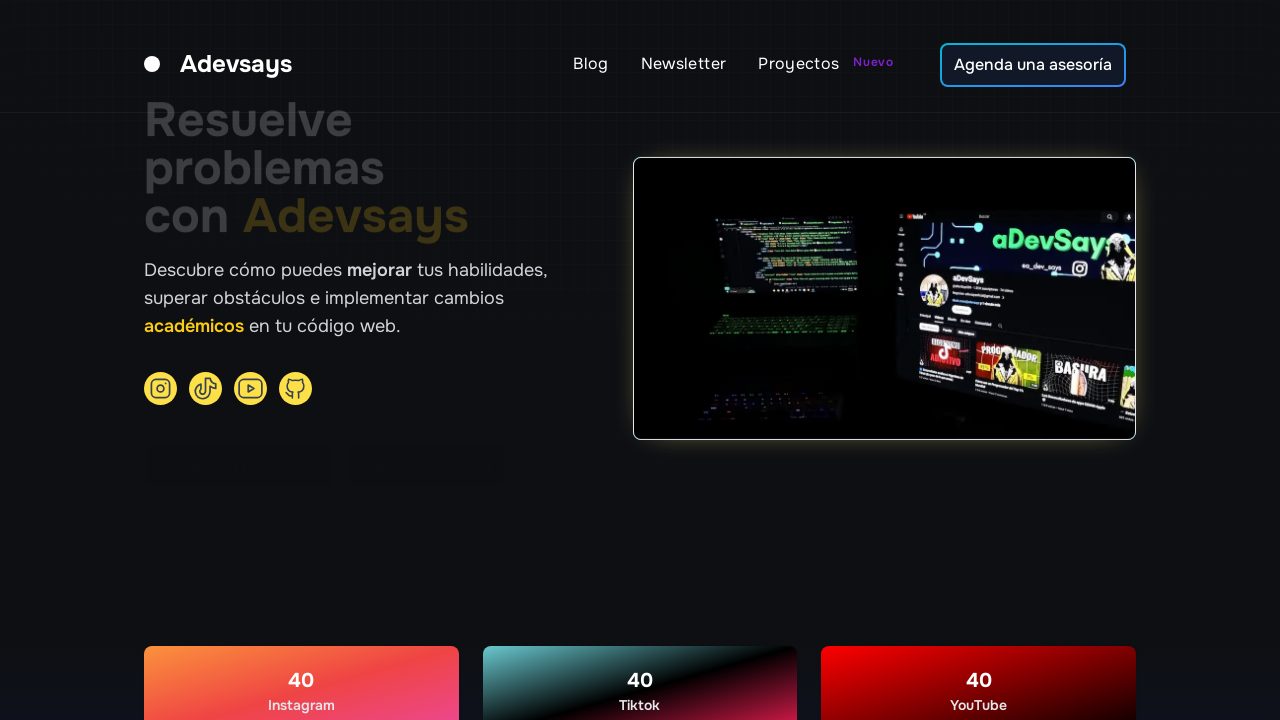

h1 heading element is present on the page
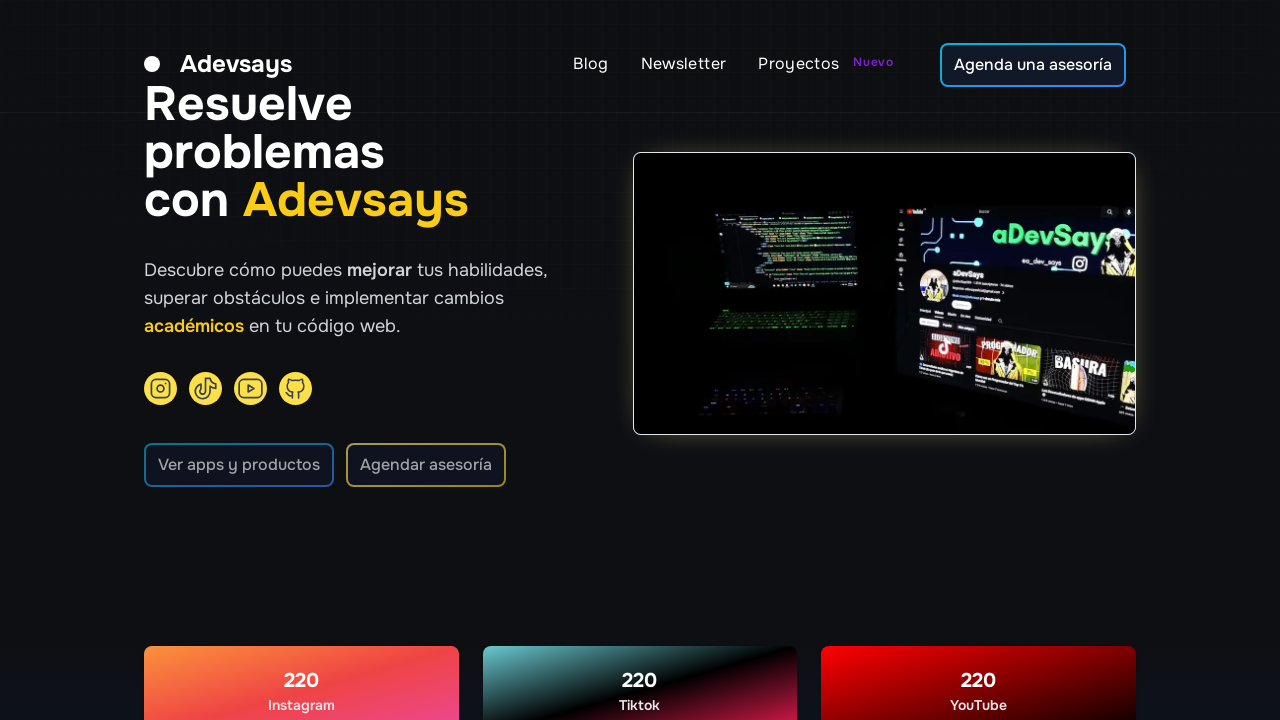

Verified that h1 heading element exists
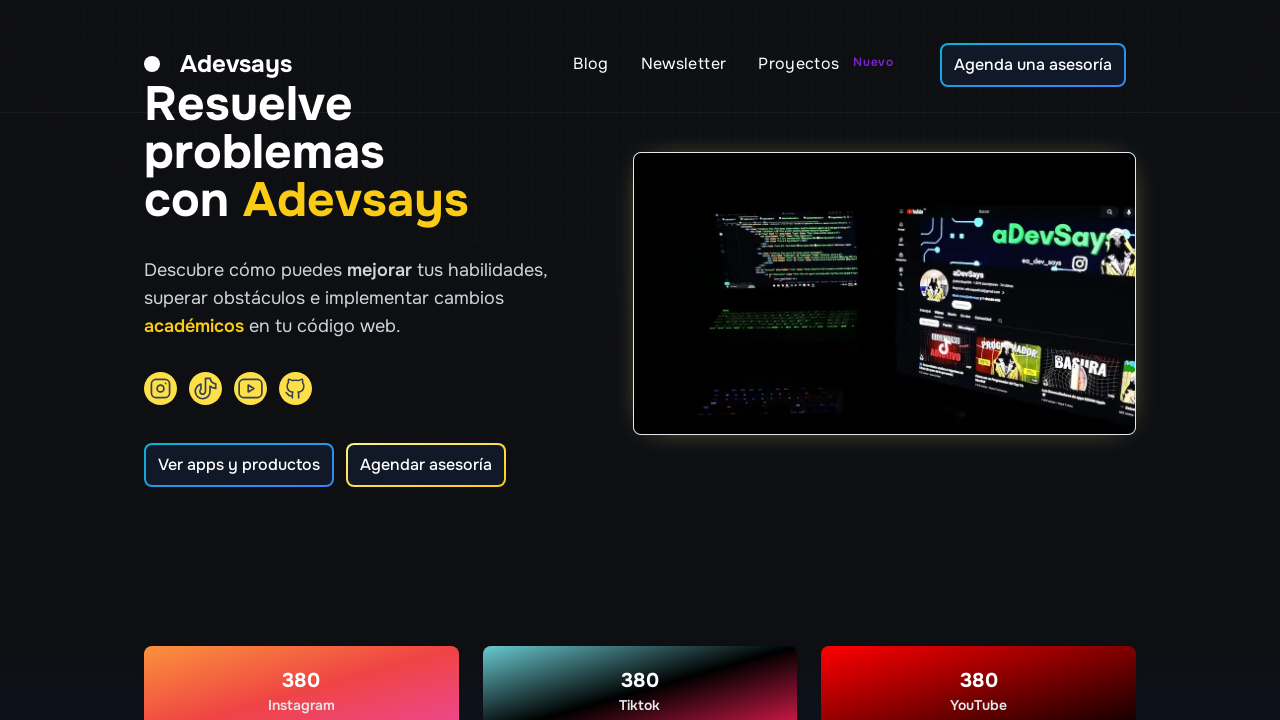

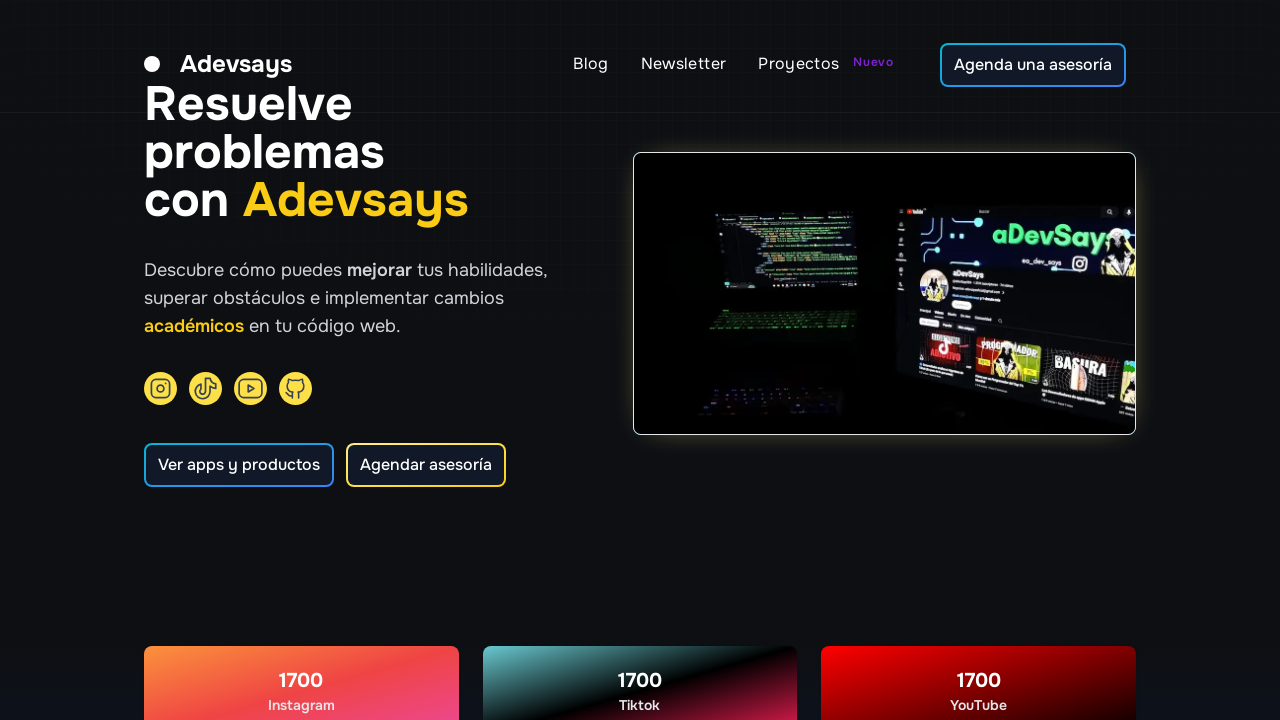